Navigates to talentifylab.com and clicks the login link with wait

Starting URL: https://talentifylab.com

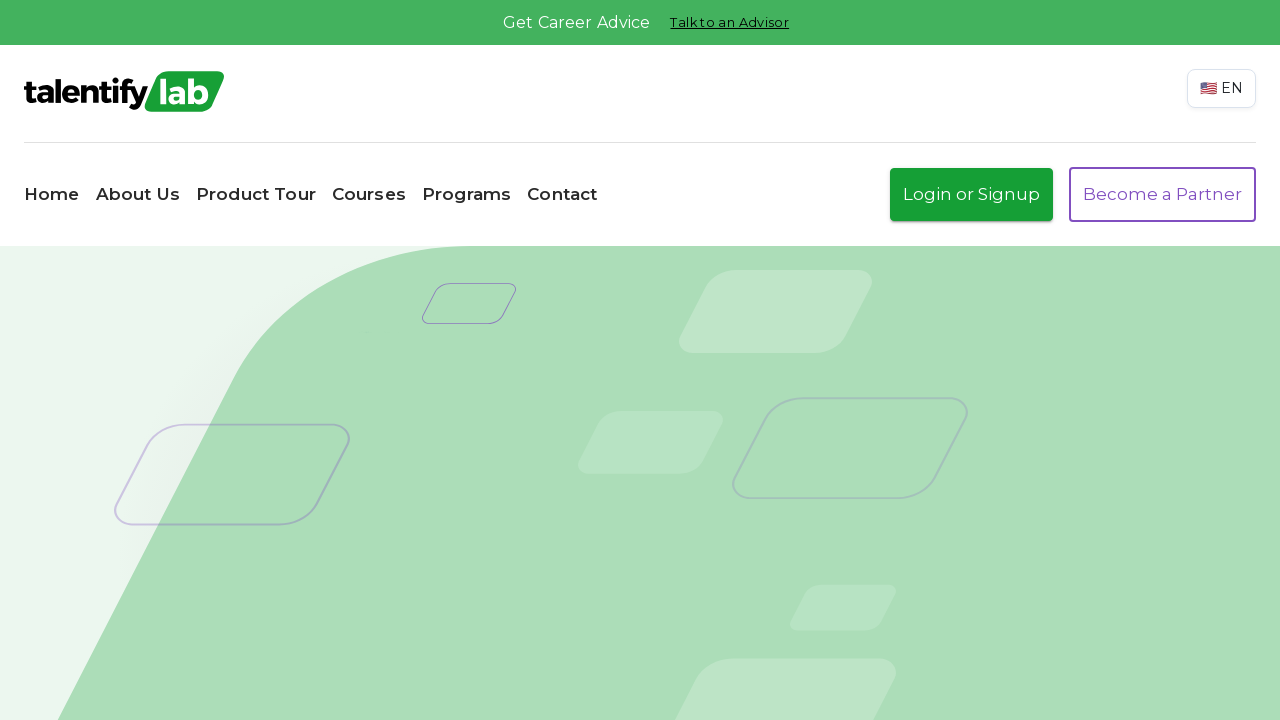

Navigated to https://talentifylab.com
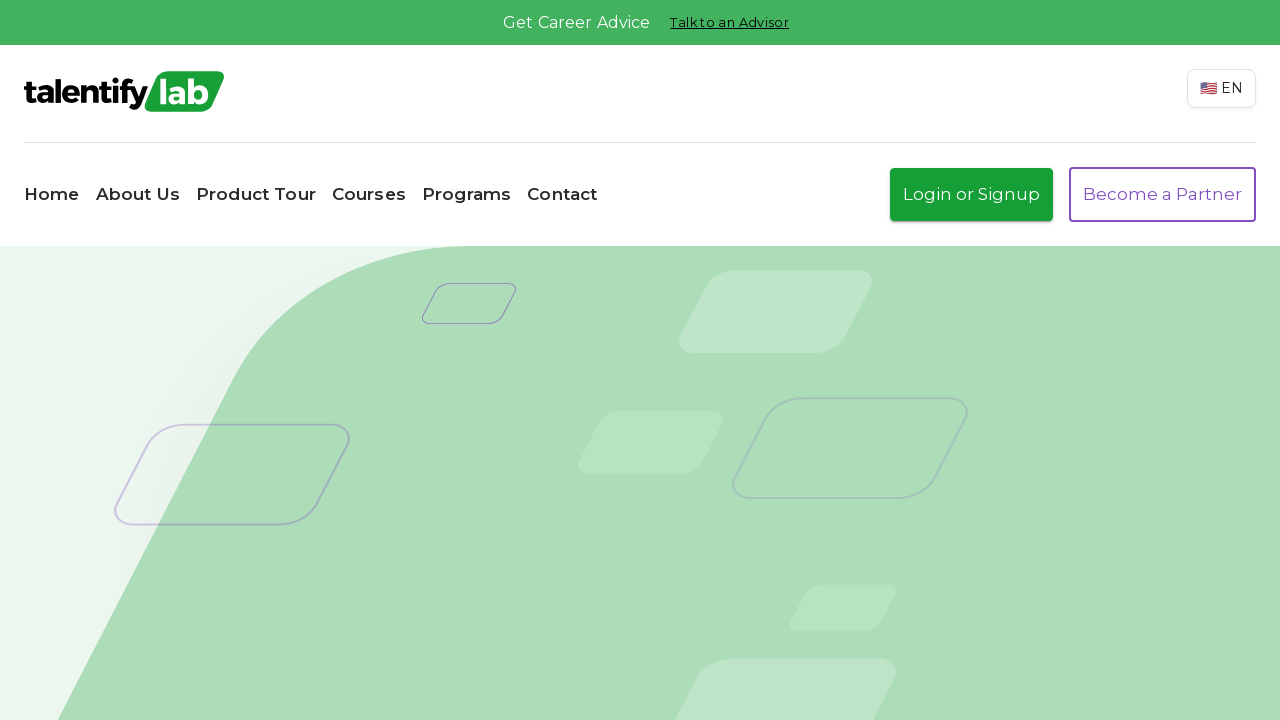

Login or Signup link appeared on the page
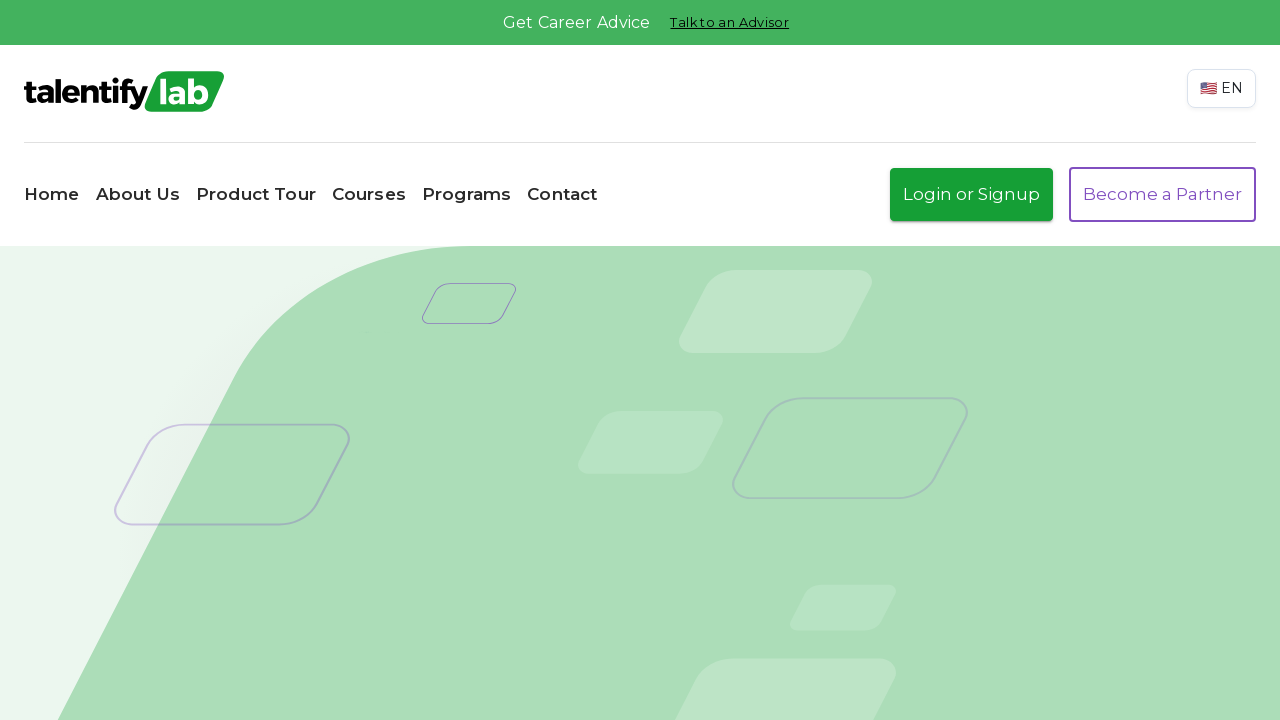

Clicked the Login or Signup link at (971, 195) on a:has-text('Login or Signup')
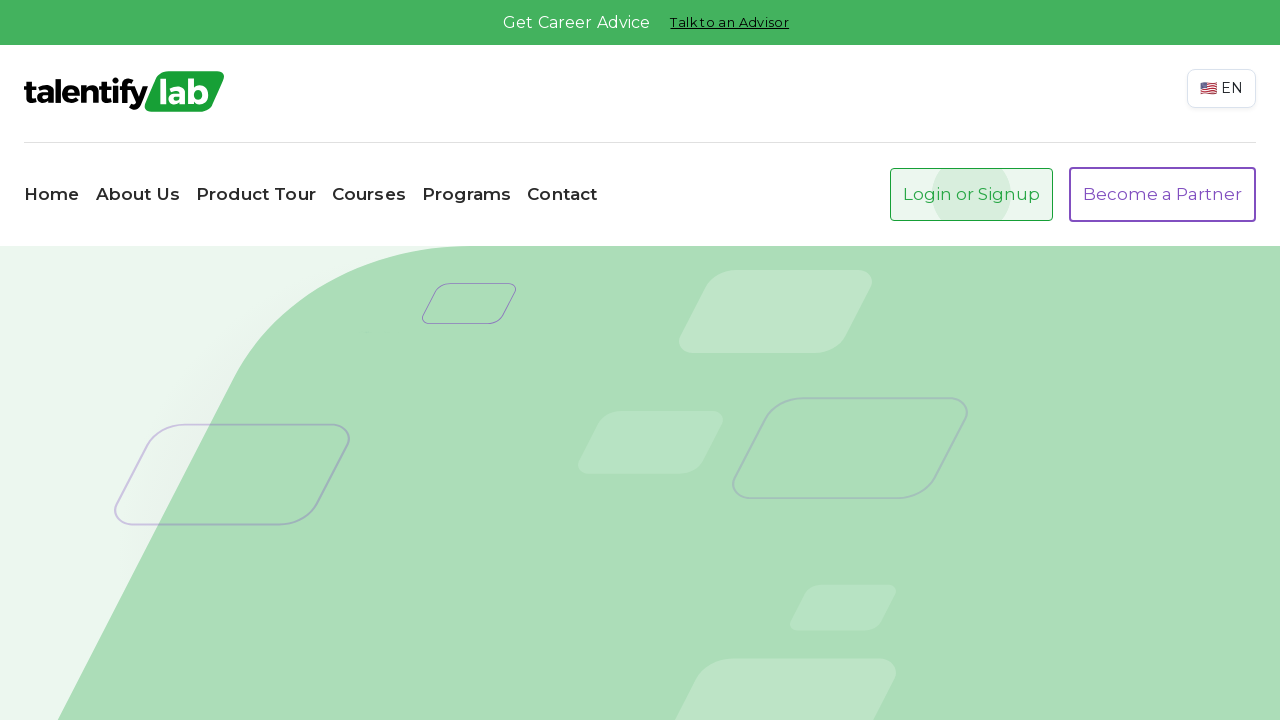

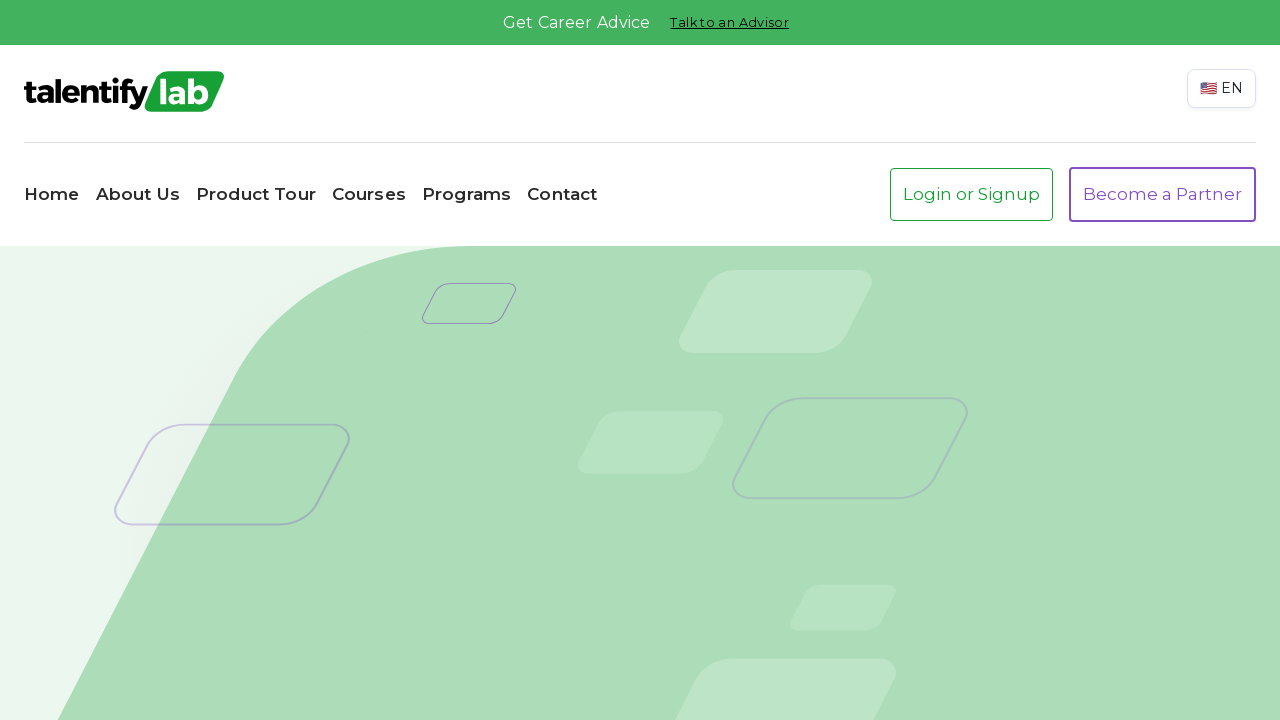